Tests dropdown functionality by selecting different US states using various selection methods (visible text, value, index) and verifies the final selection is California

Starting URL: https://practice.cydeo.com/dropdown

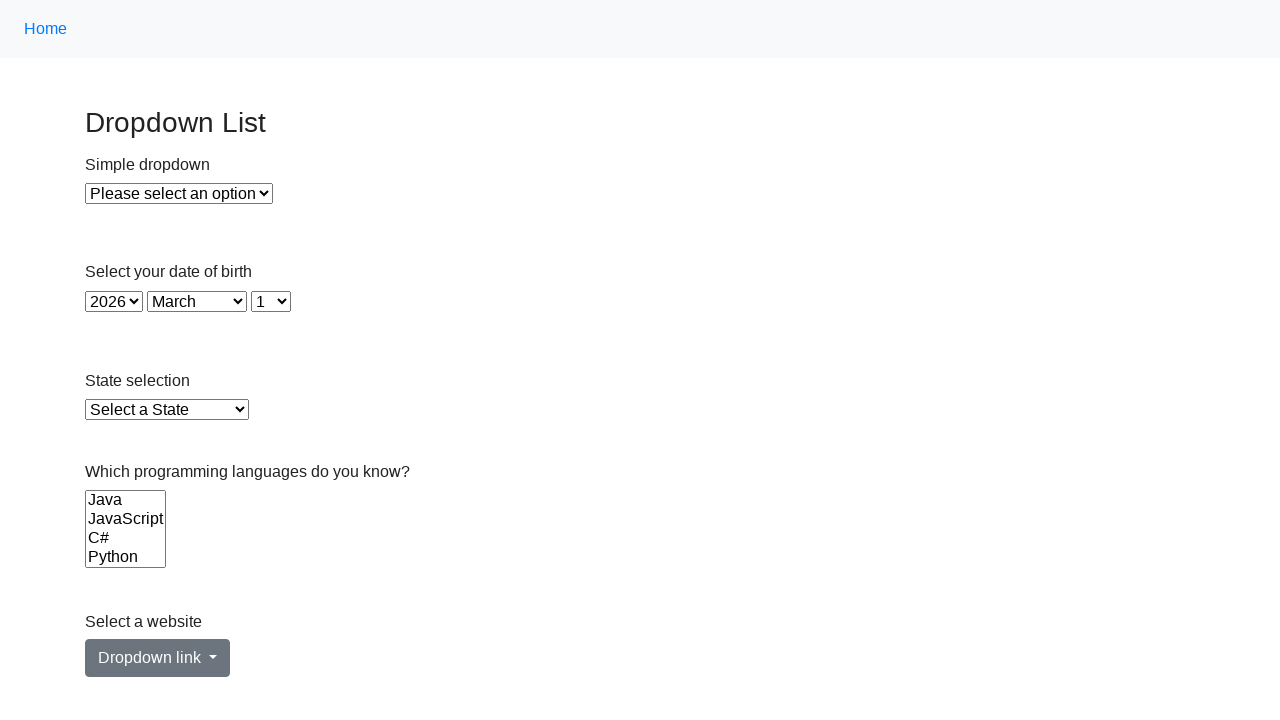

Waited for state dropdown to be visible
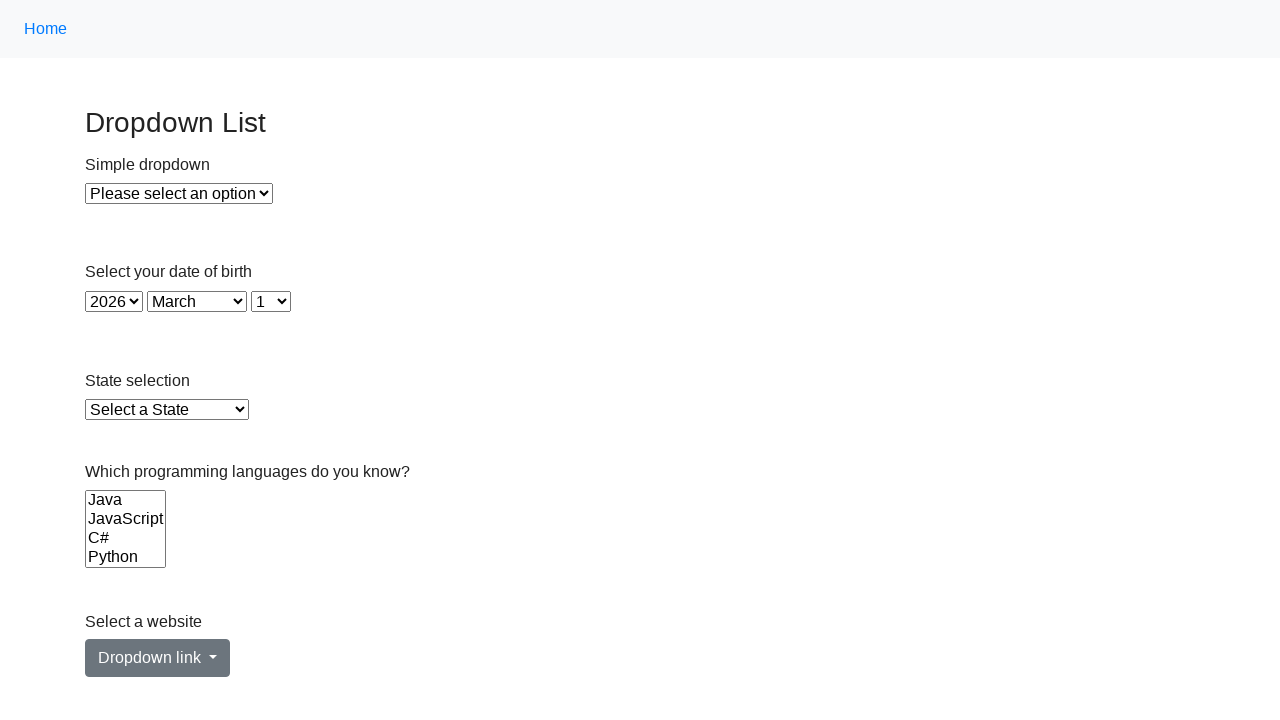

Selected Illinois using visible text on #state
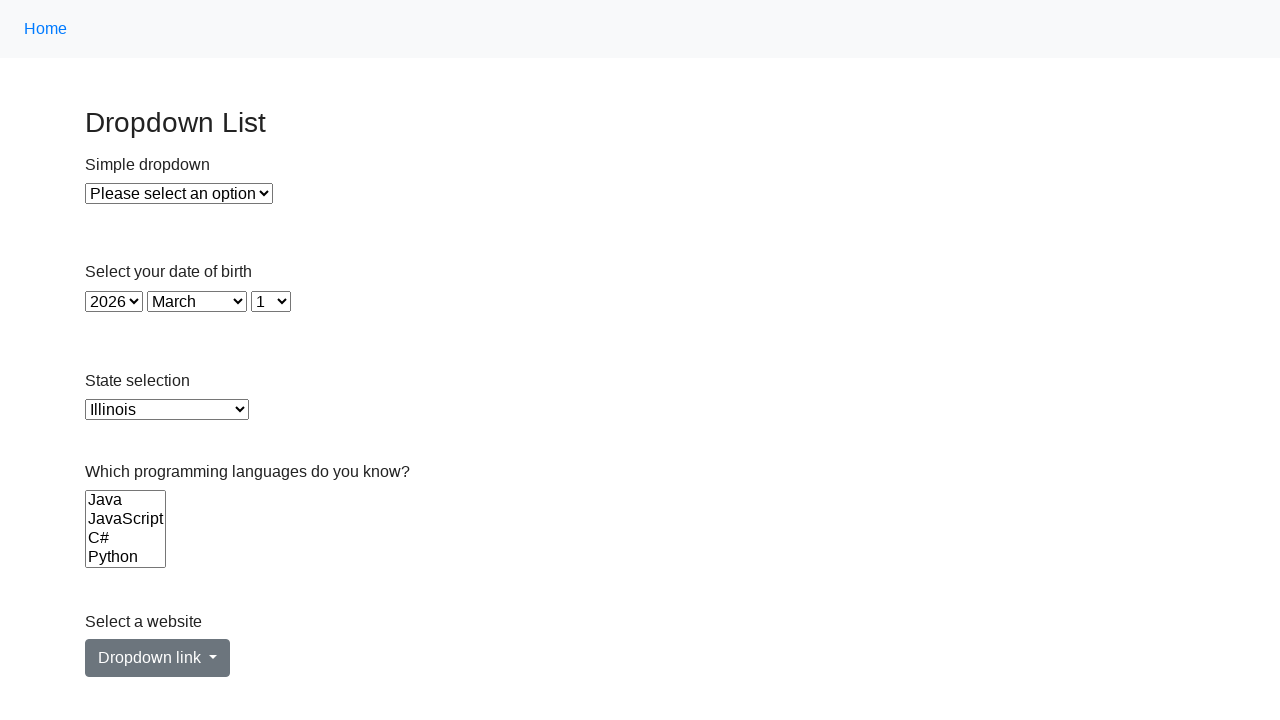

Selected Virginia using value attribute on #state
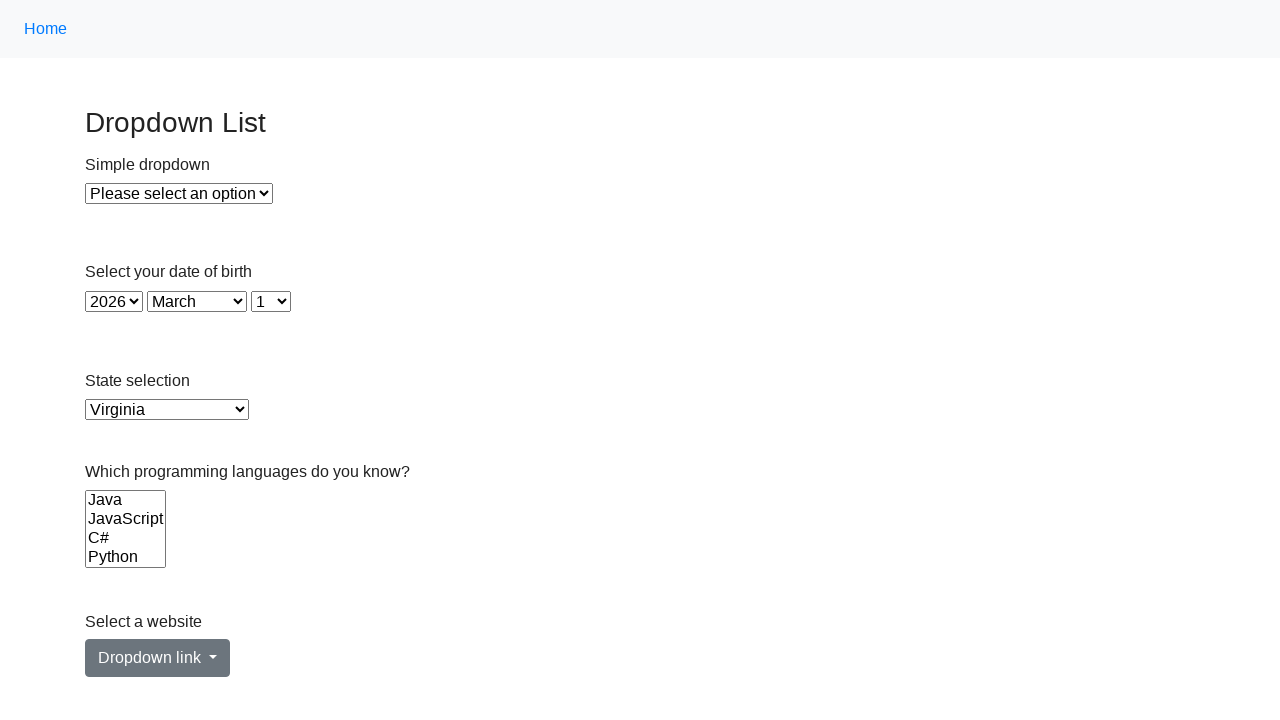

Selected California using index 5 on #state
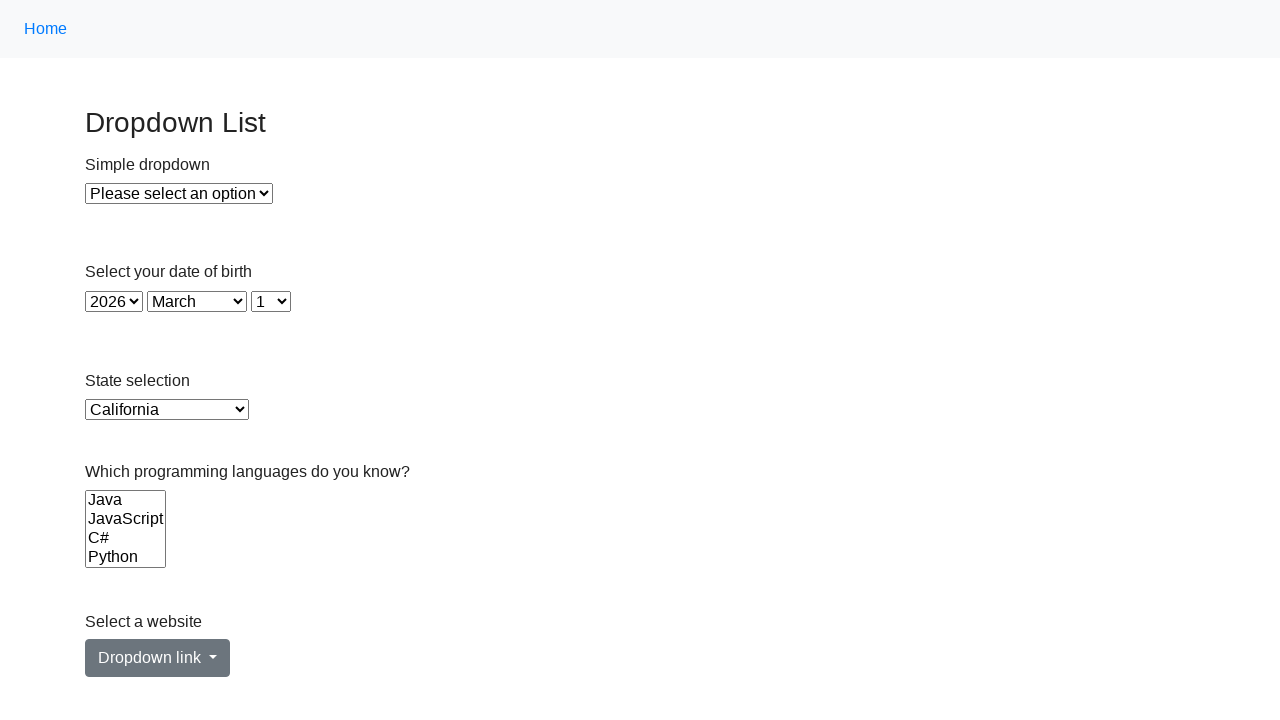

Retrieved selected dropdown value
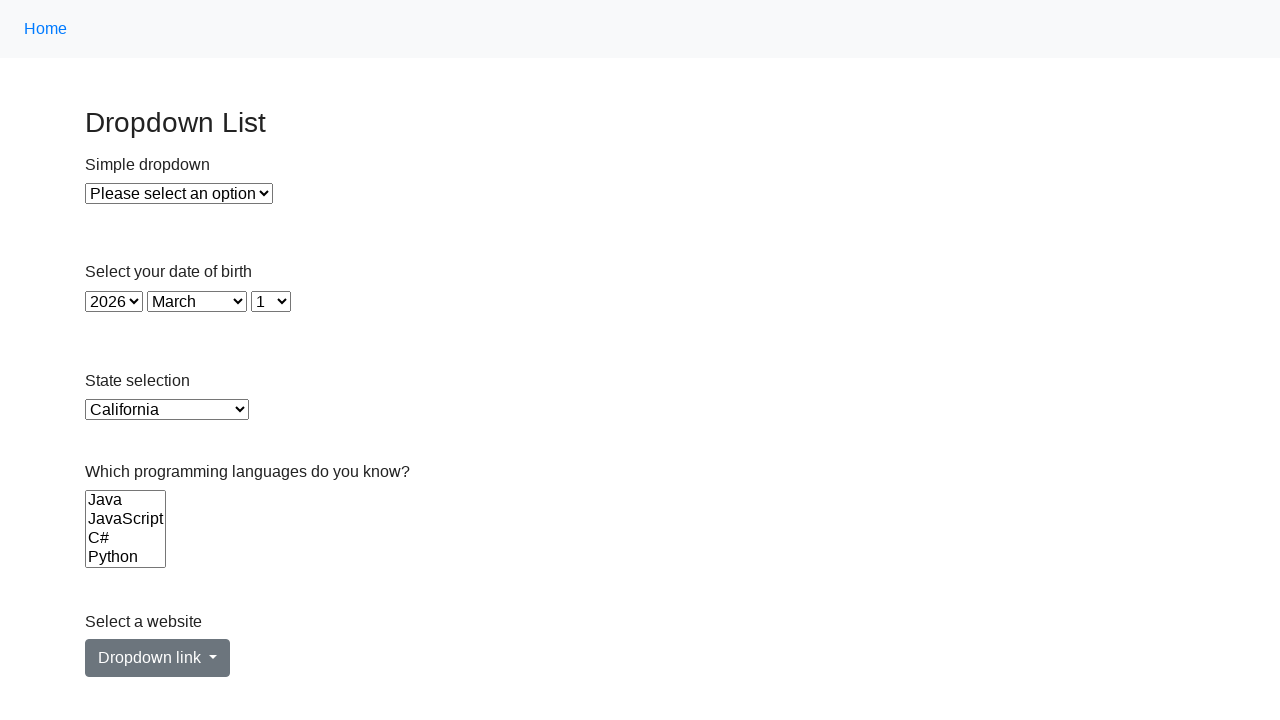

Verified final selected option is California (CA)
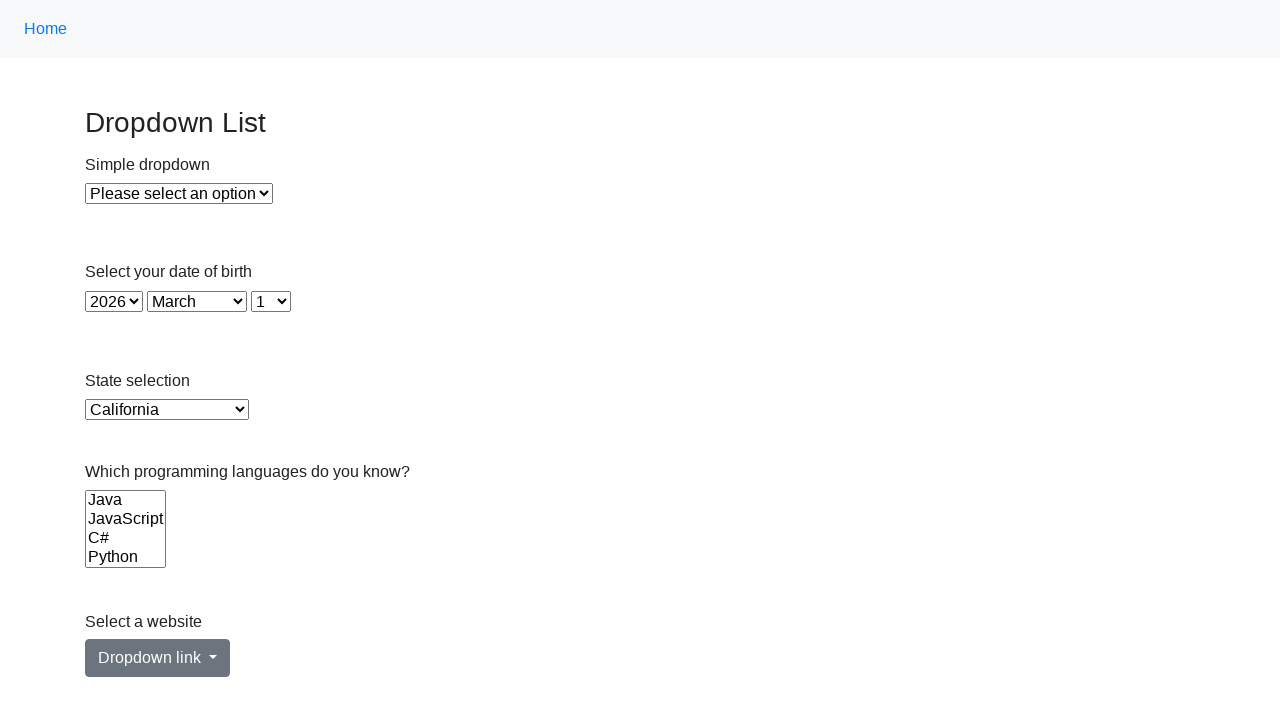

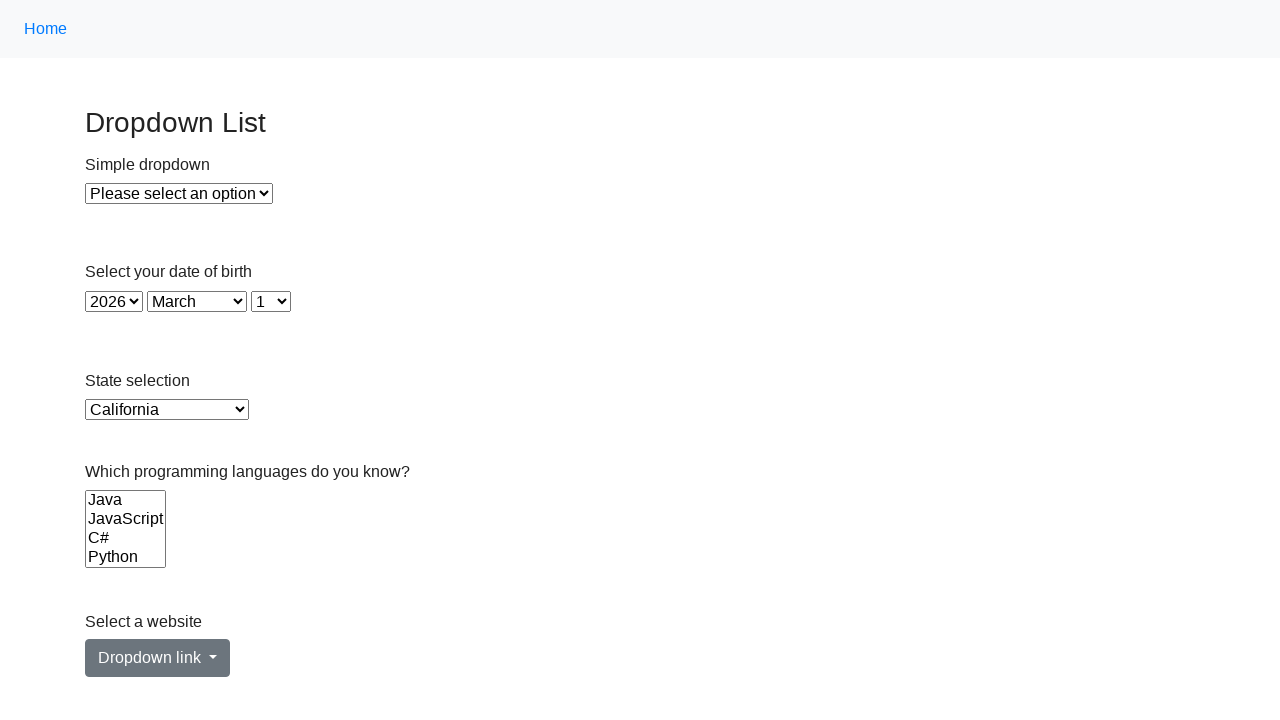